Navigates to ukr.net and verifies that images are present on the page by waiting for image elements to load.

Starting URL: https://www.ukr.net/

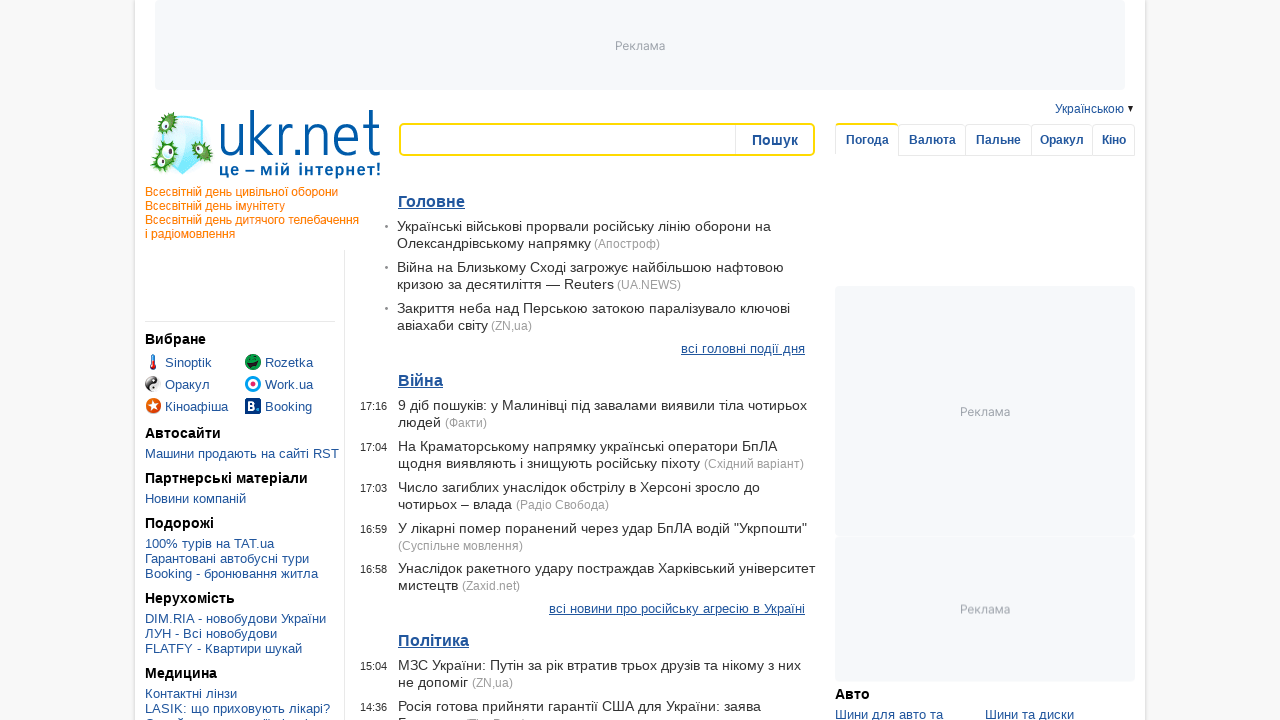

Navigated to https://www.ukr.net/
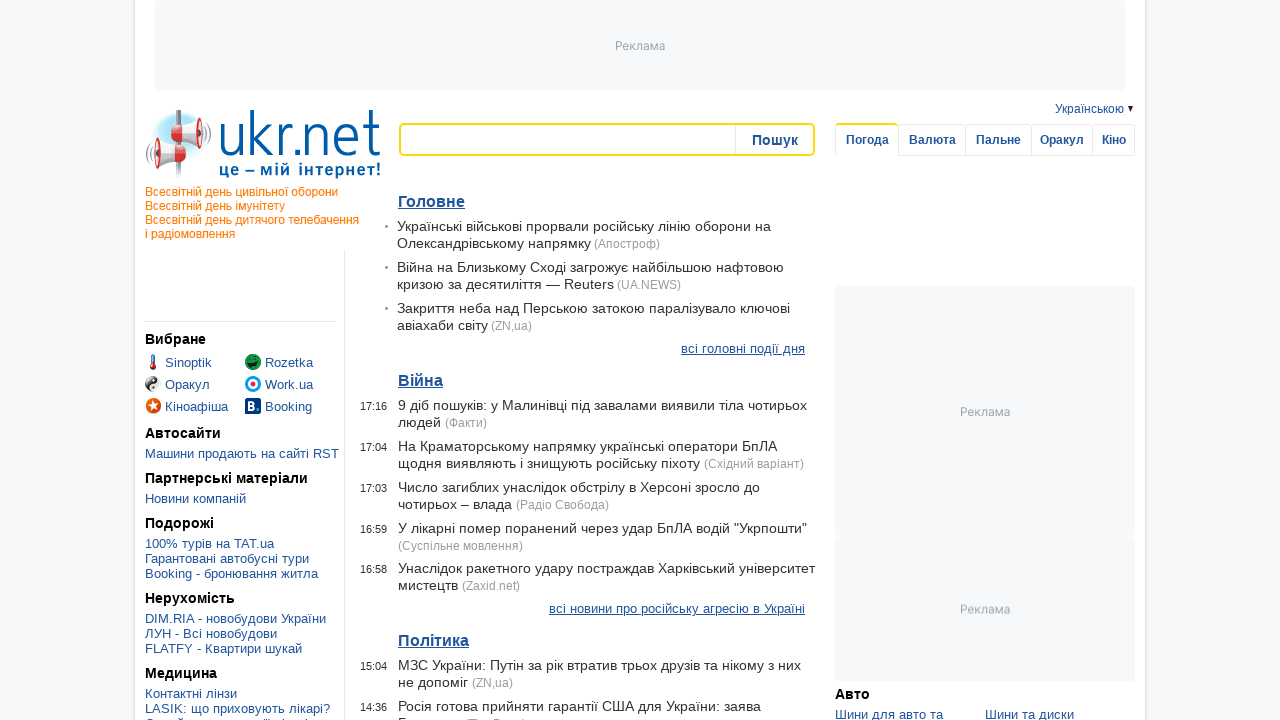

Waited for image elements to load
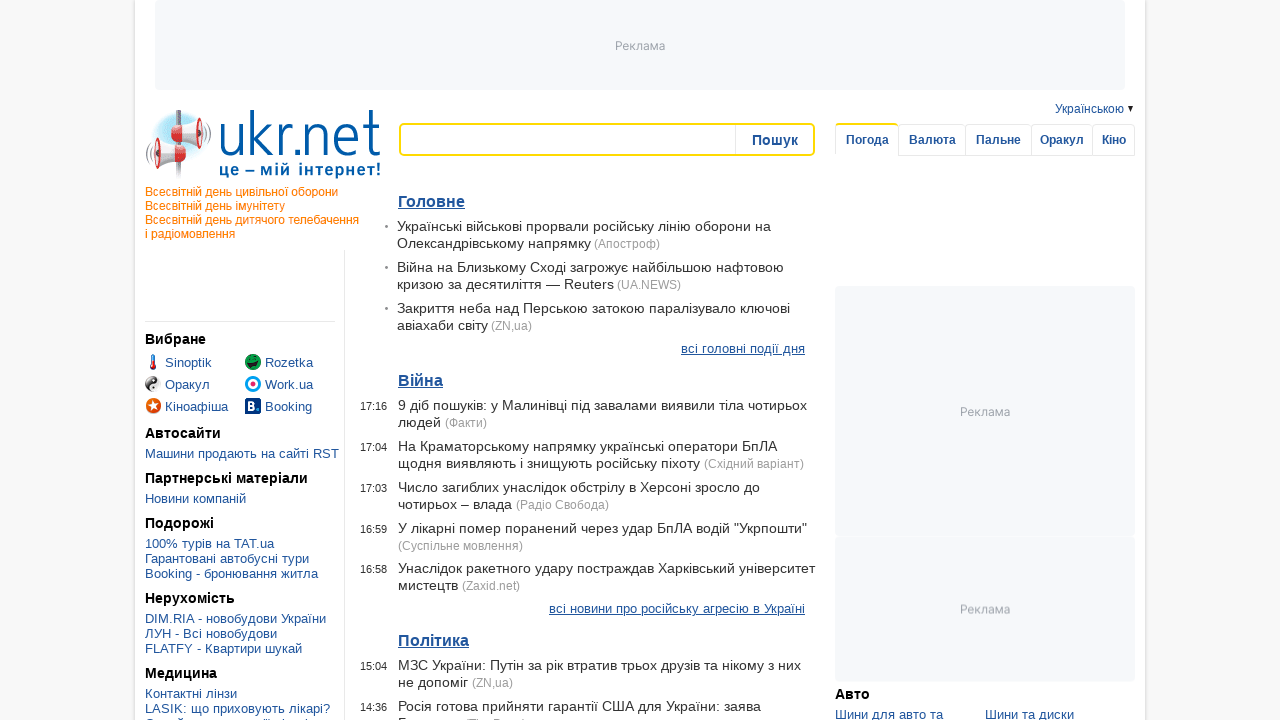

Retrieved all image elements from page (found 41 images)
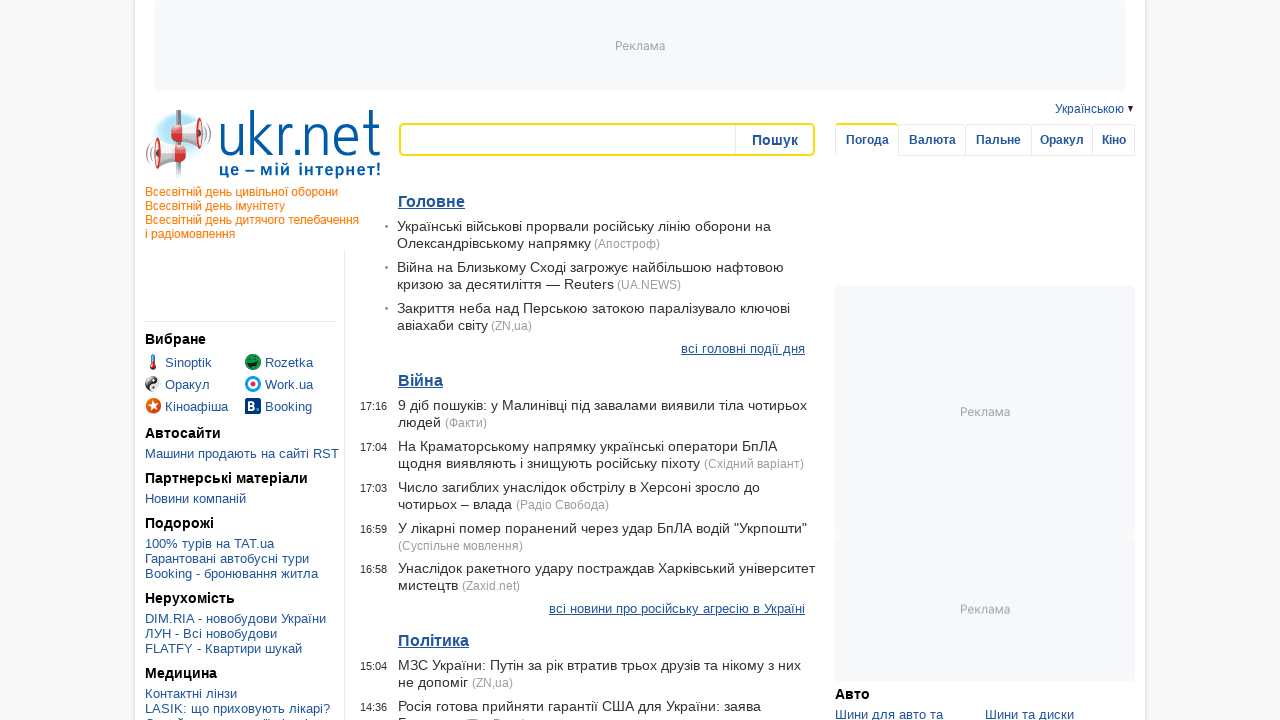

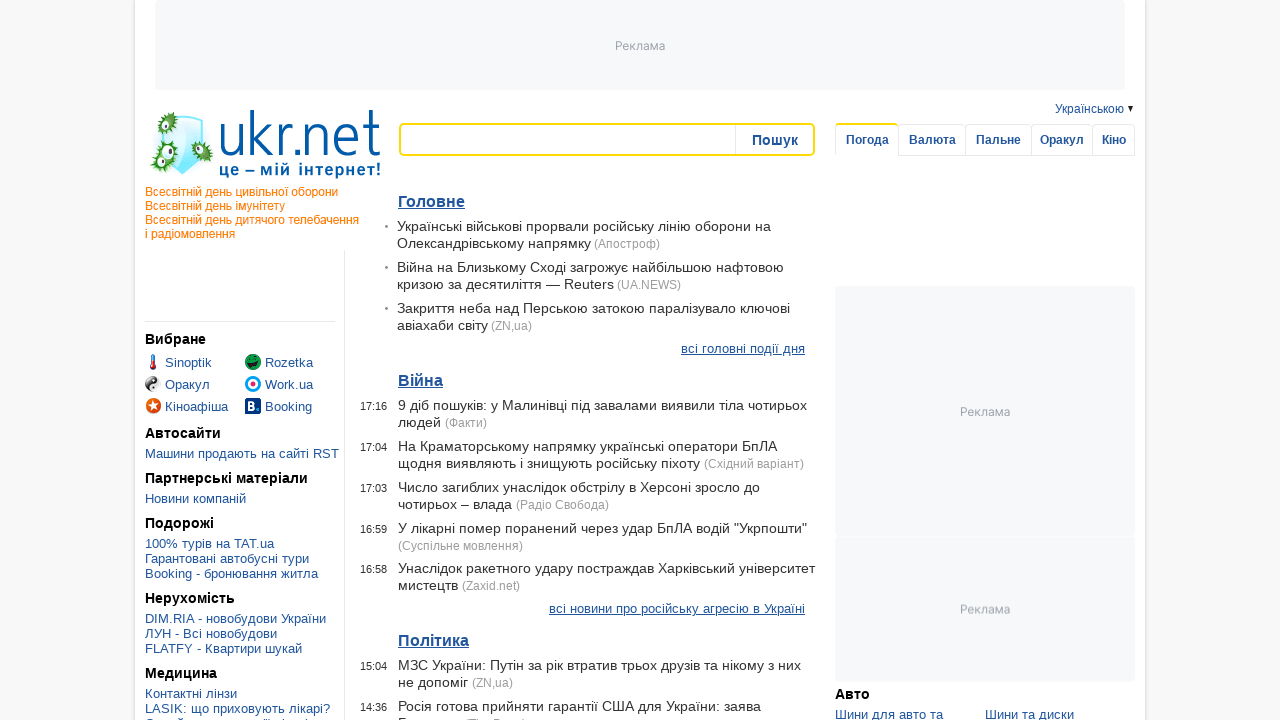